Tests drag and drop functionality by dragging an element and dropping it onto a target area

Starting URL: https://bonigarcia.dev/selenium-webdriver-java/drag-and-drop.html

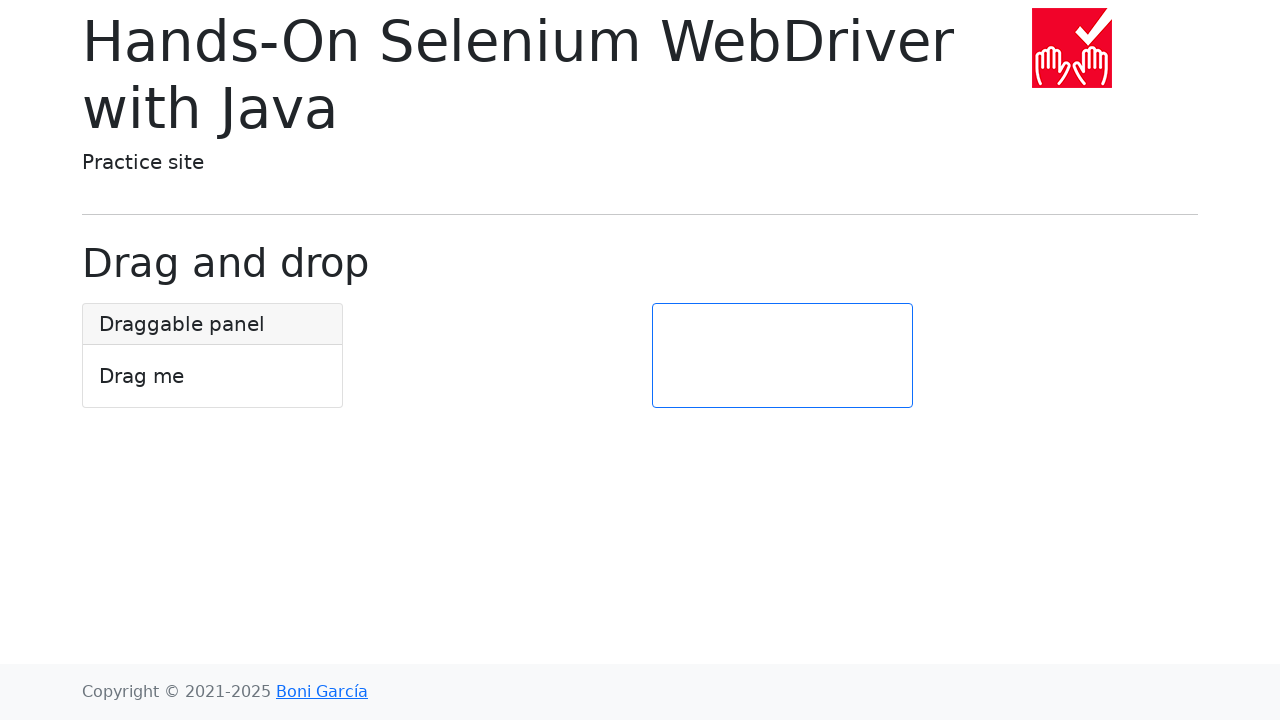

Navigated to drag and drop test page
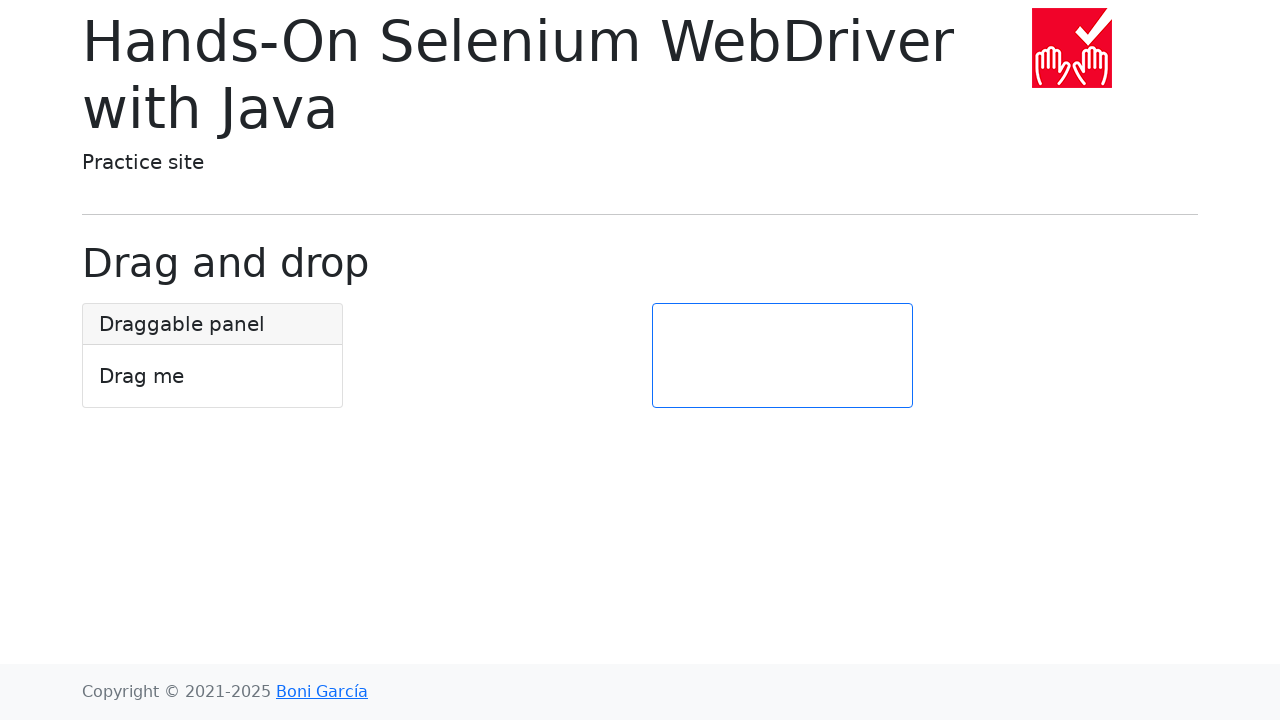

Located draggable element with id 'draggable'
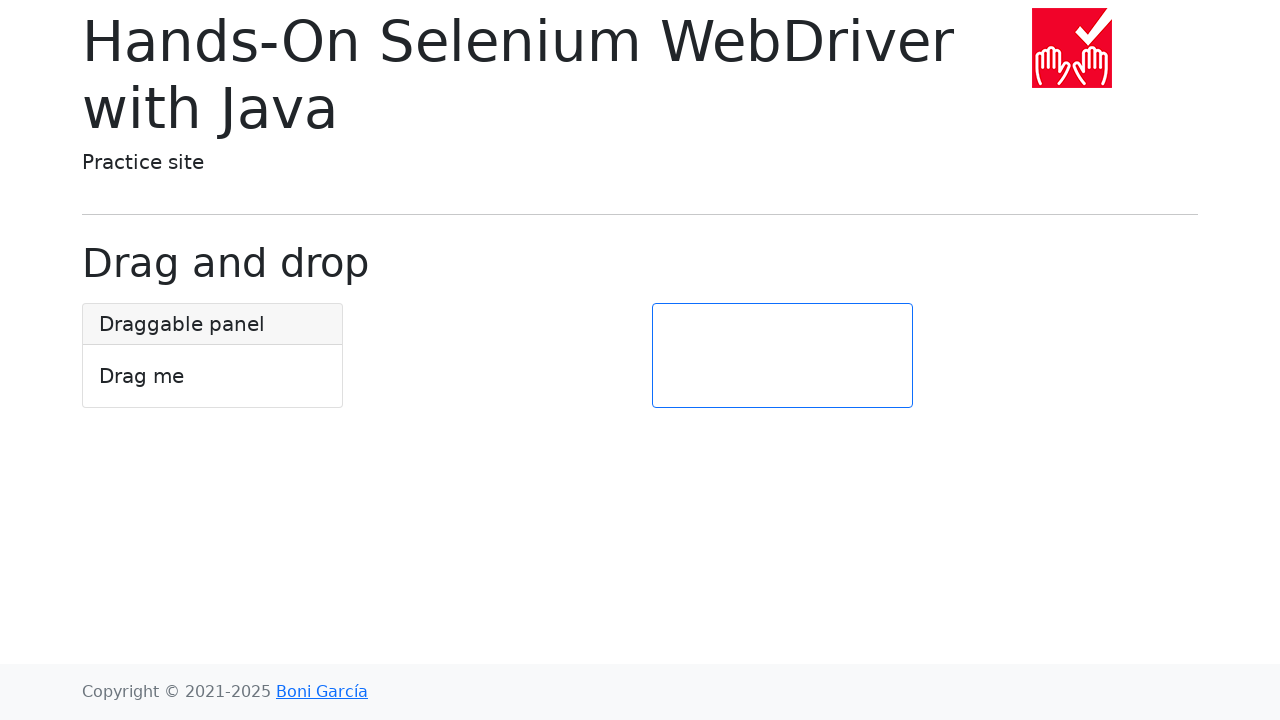

Located target drop zone with id 'target'
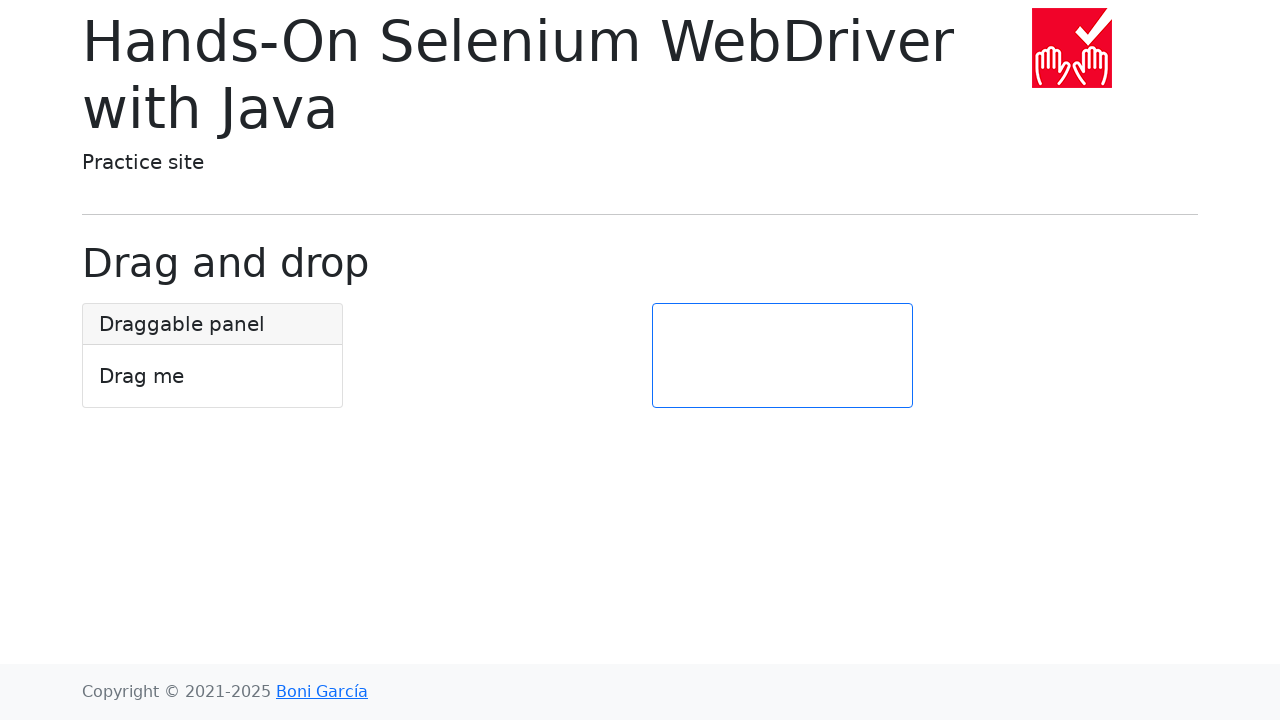

Dragged draggable element and dropped it onto target area at (782, 356)
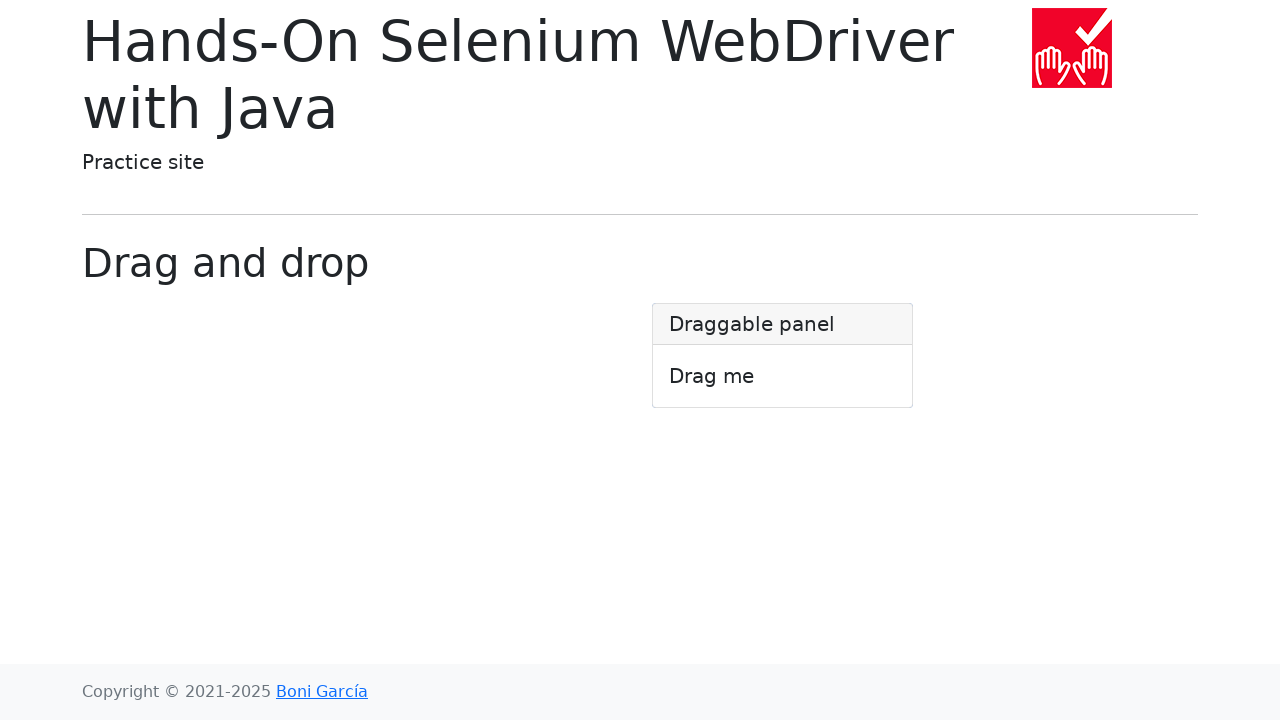

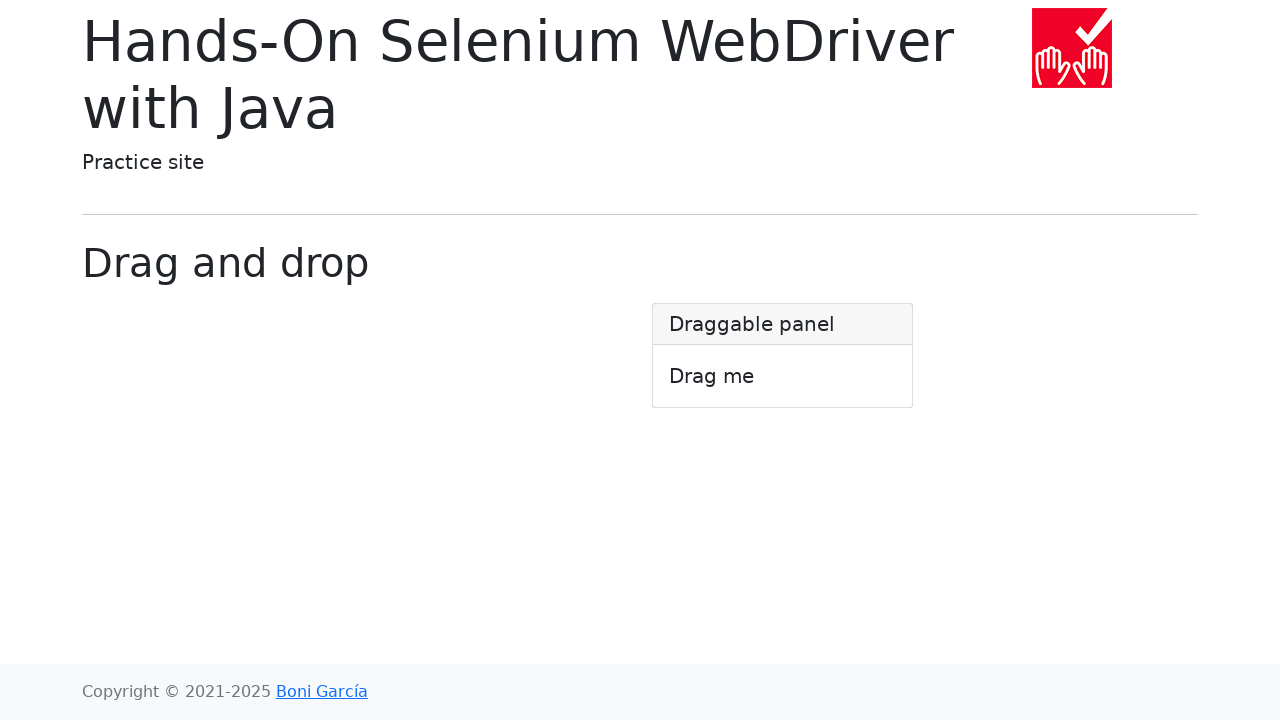